Tests browser window resizing by getting default size, changing it to 400x300, and verifying the new dimensions

Starting URL: https://www.samsun.edu.tr/

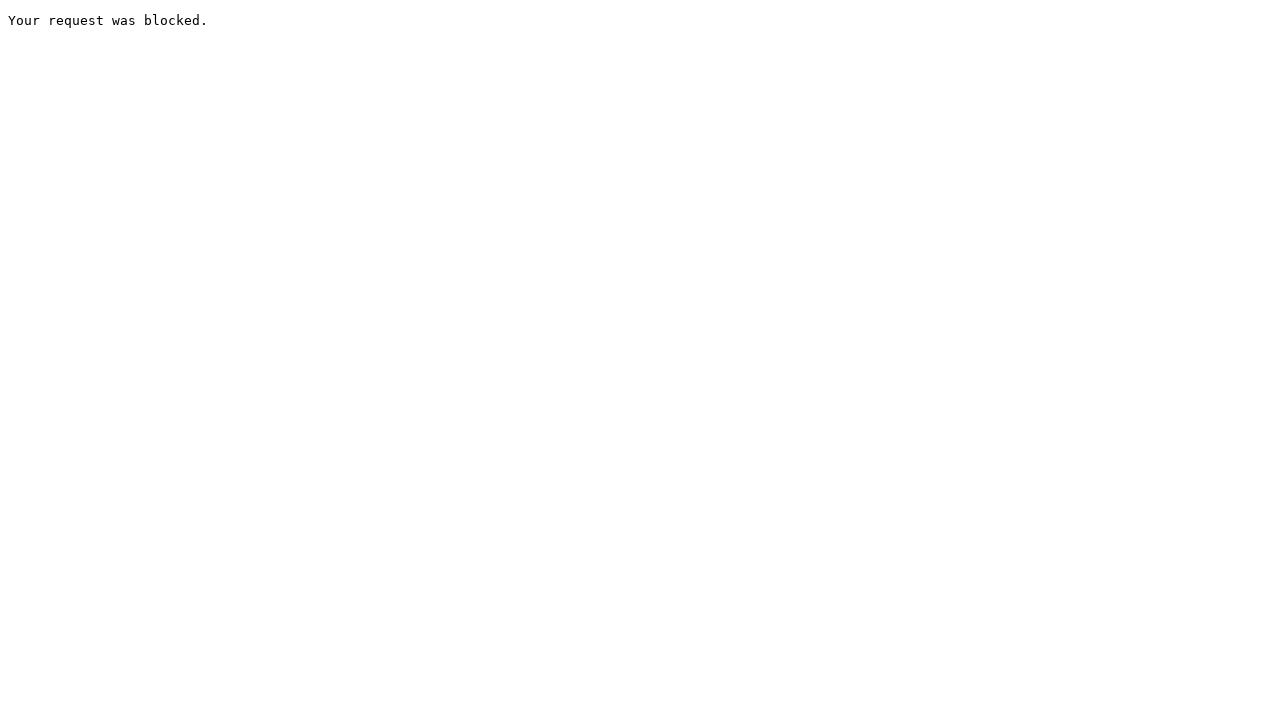

Retrieved default browser window size
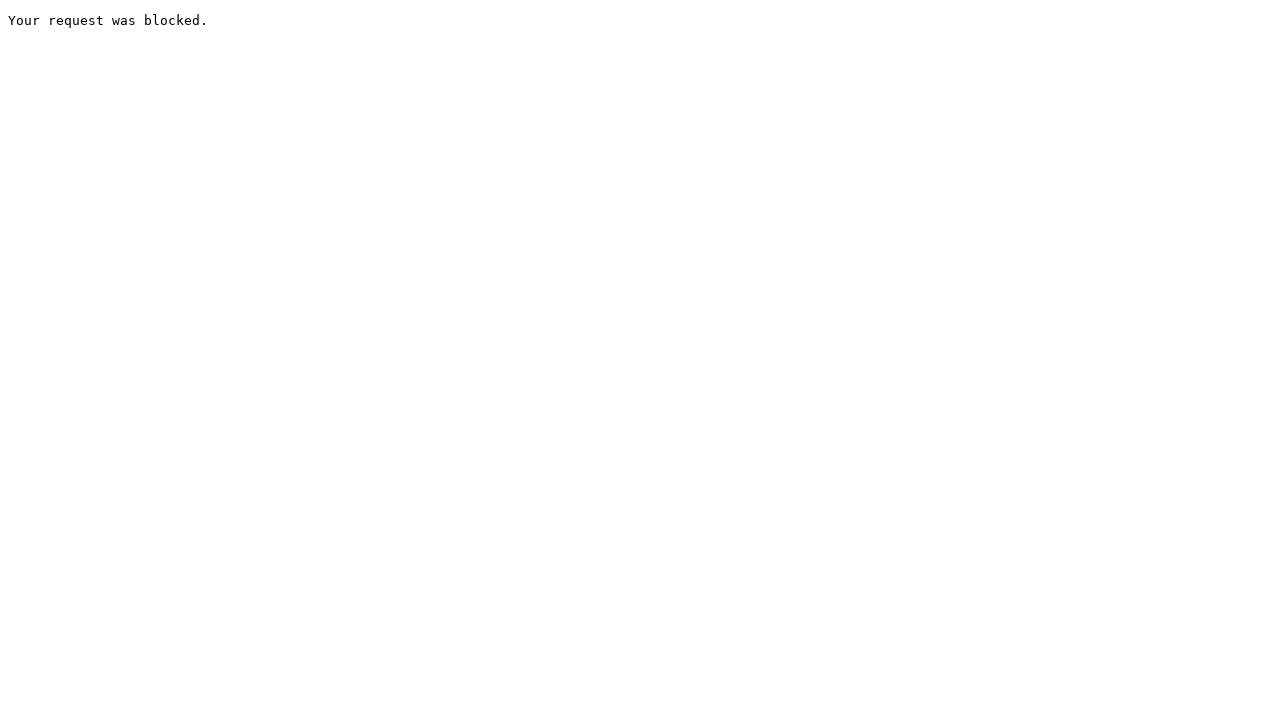

Changed browser window size to 400x300
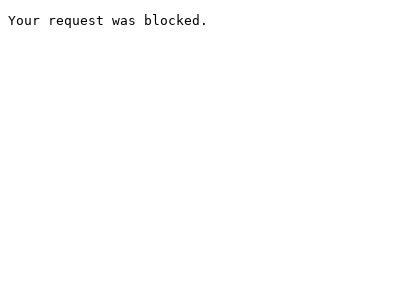

Verified new browser window size is 400x300
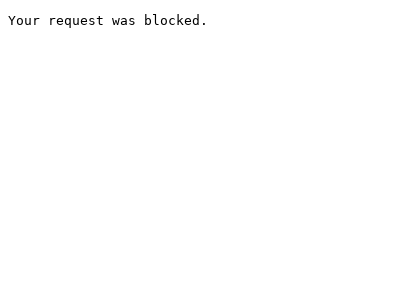

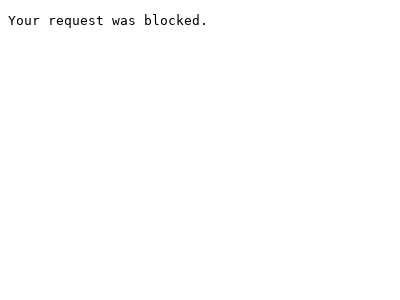